Tests that the currently active filter link is highlighted with the selected class

Starting URL: https://demo.playwright.dev/todomvc

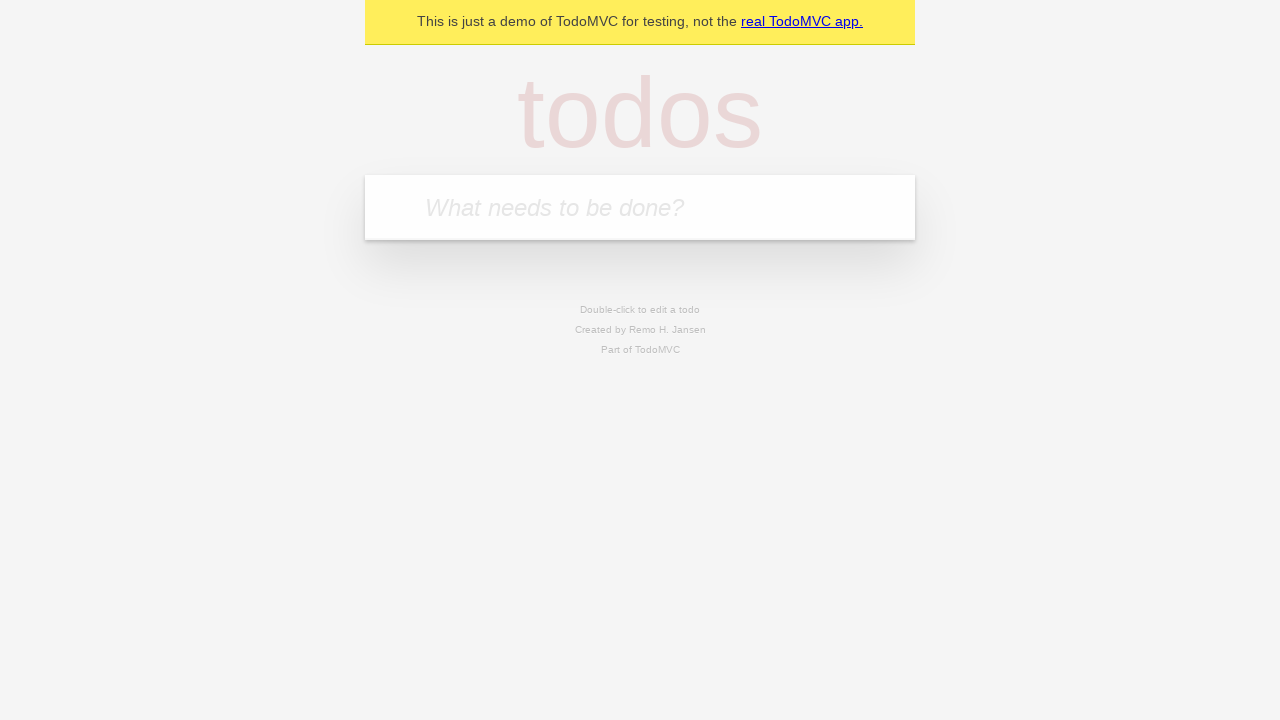

Filled todo input with 'watch monty python' on internal:attr=[placeholder="What needs to be done?"i]
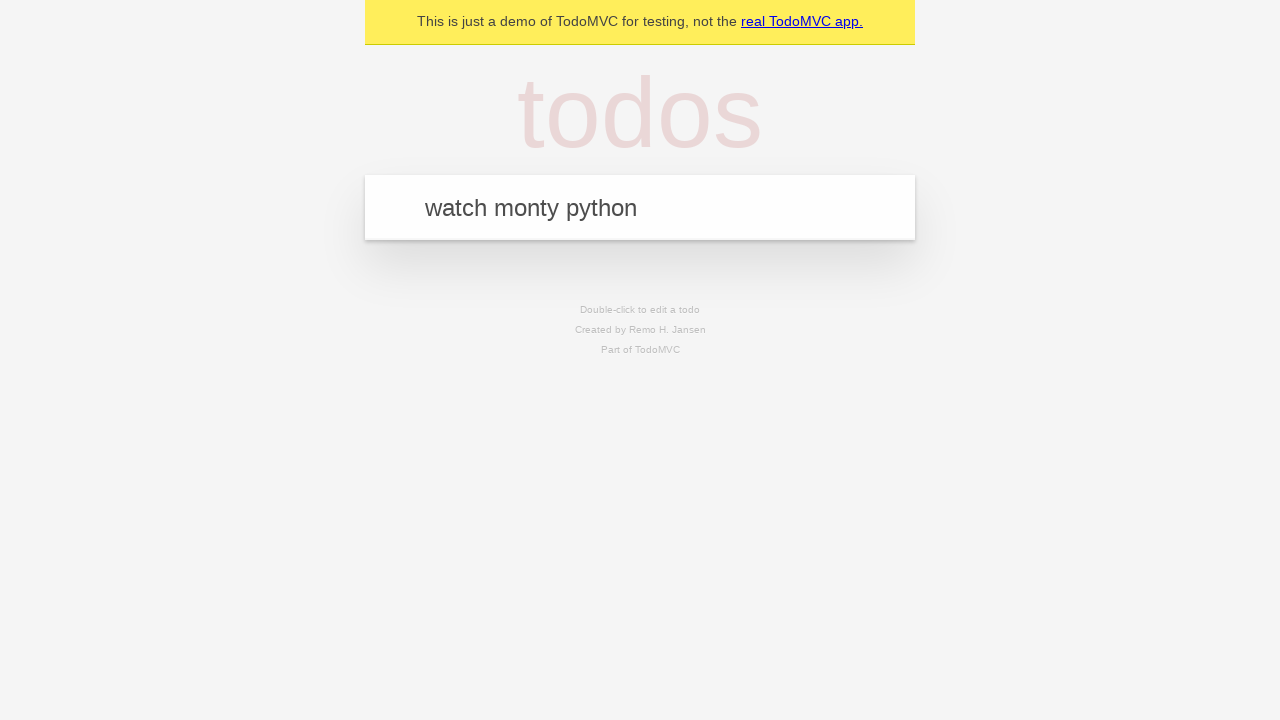

Pressed Enter to create todo 'watch monty python' on internal:attr=[placeholder="What needs to be done?"i]
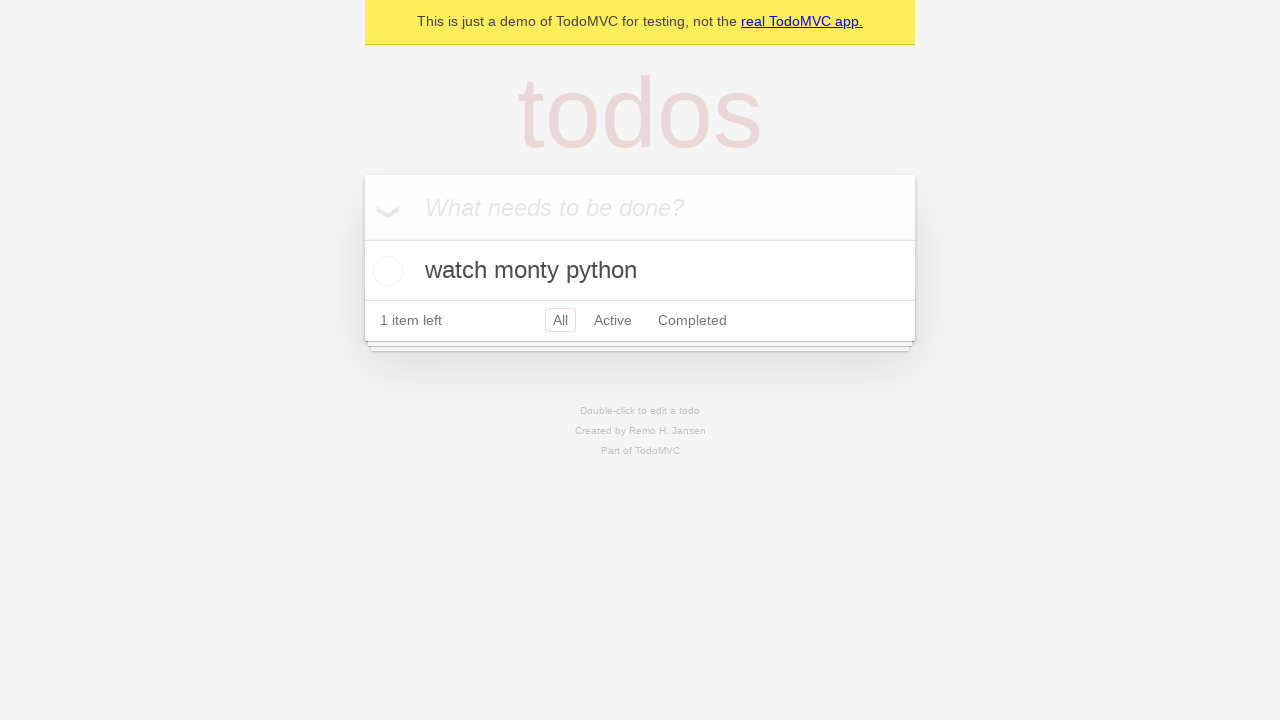

Filled todo input with 'feed the cat' on internal:attr=[placeholder="What needs to be done?"i]
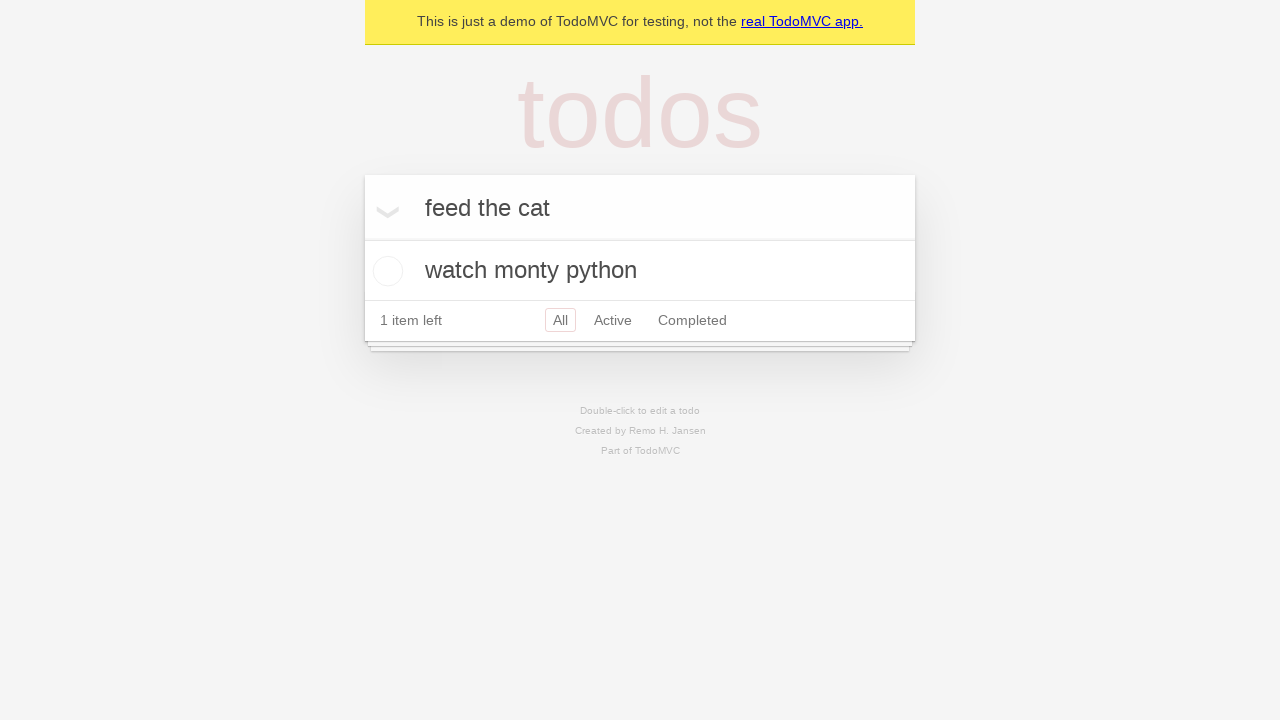

Pressed Enter to create todo 'feed the cat' on internal:attr=[placeholder="What needs to be done?"i]
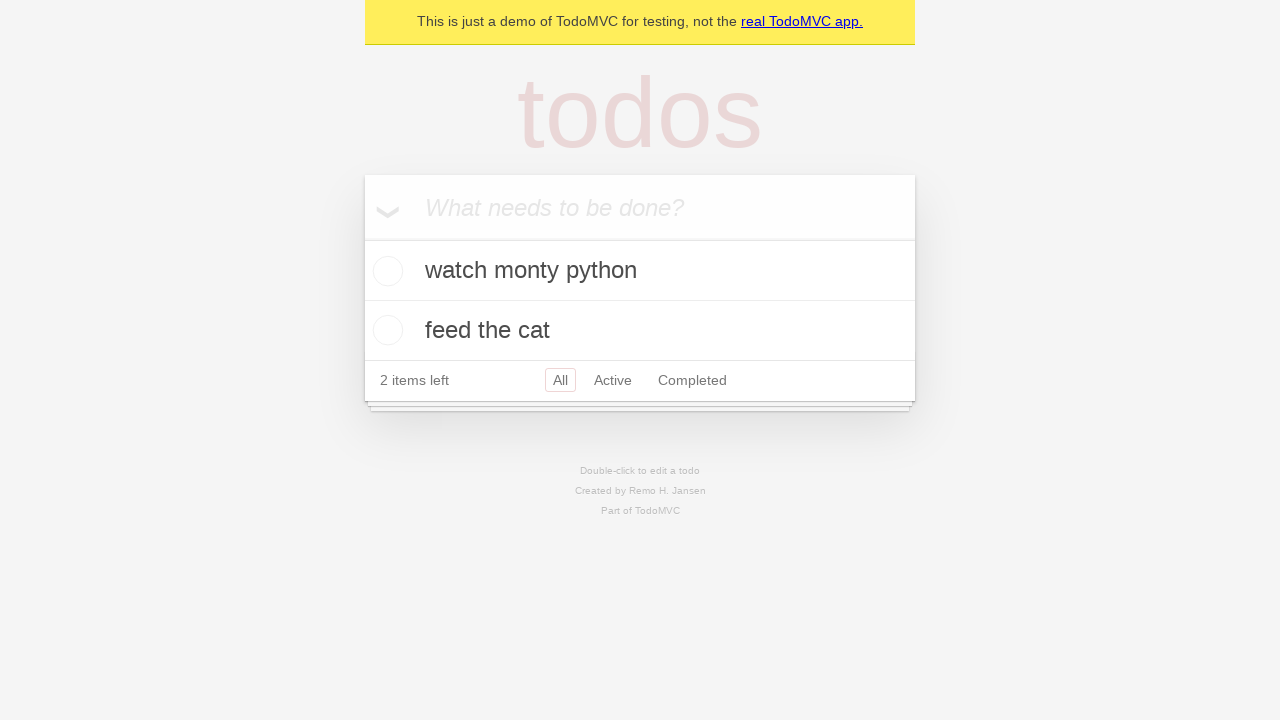

Filled todo input with 'book a doctors appointment' on internal:attr=[placeholder="What needs to be done?"i]
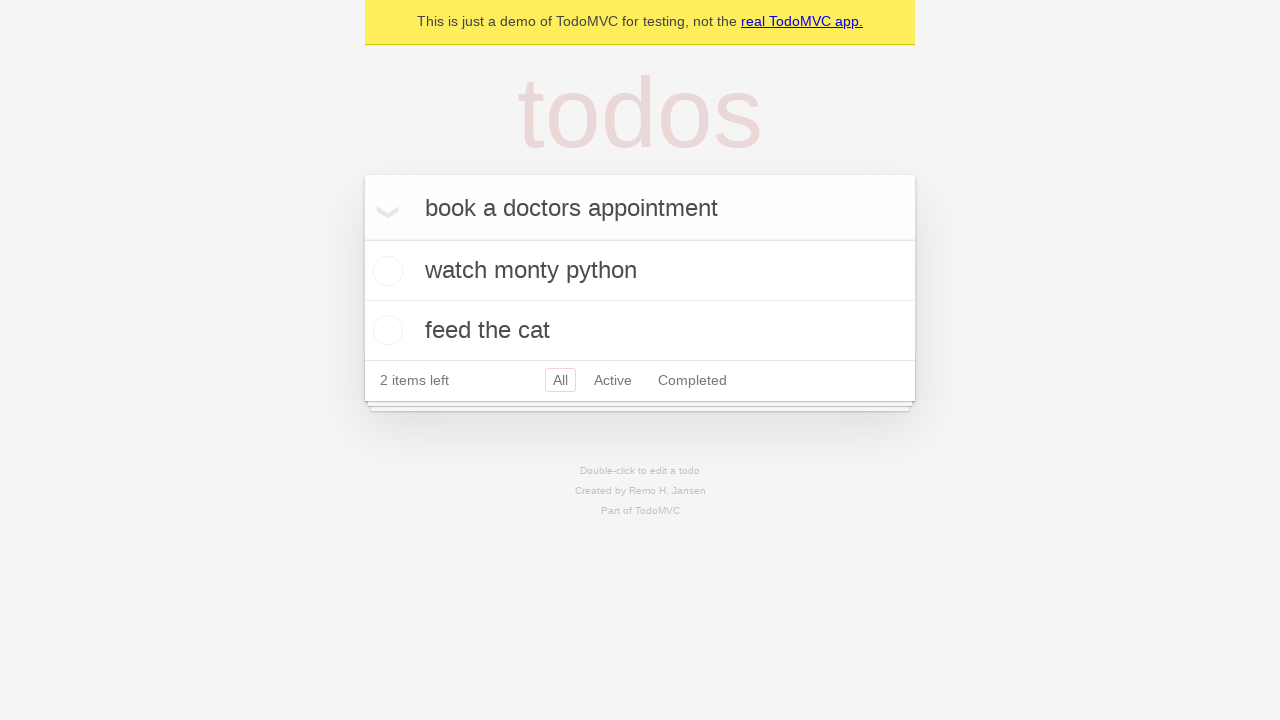

Pressed Enter to create todo 'book a doctors appointment' on internal:attr=[placeholder="What needs to be done?"i]
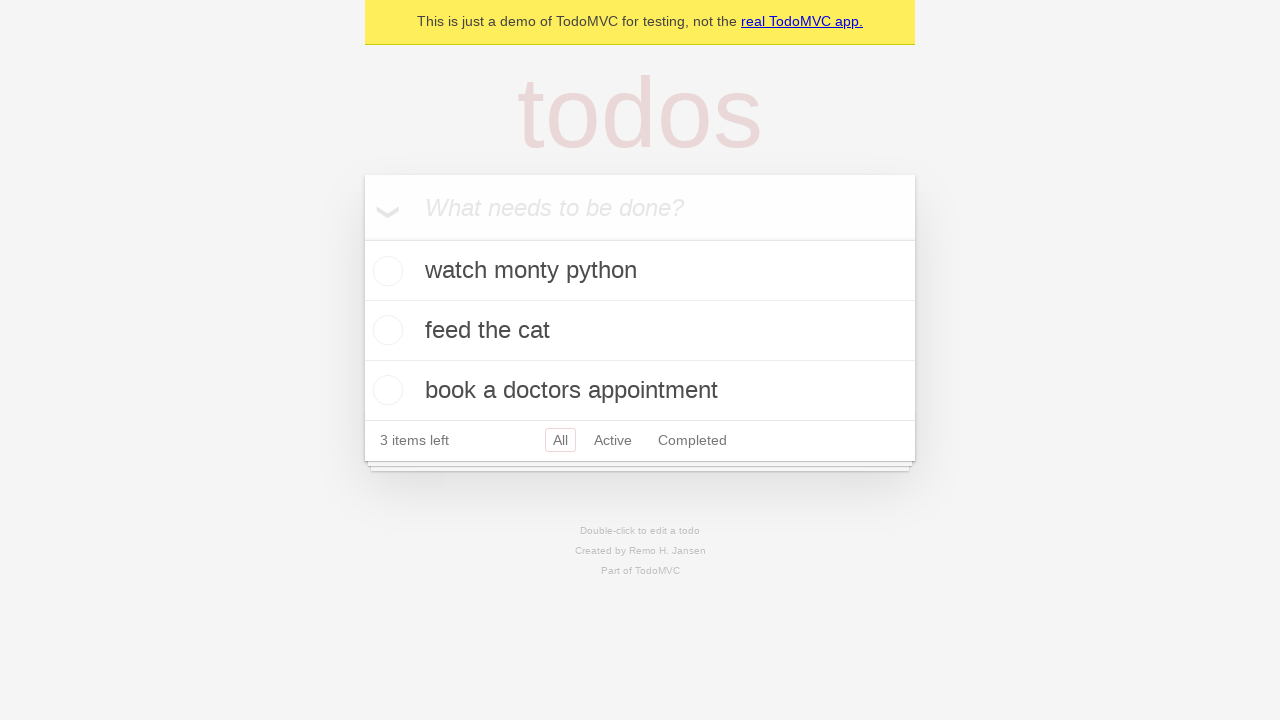

Waited for all 3 todos to be created
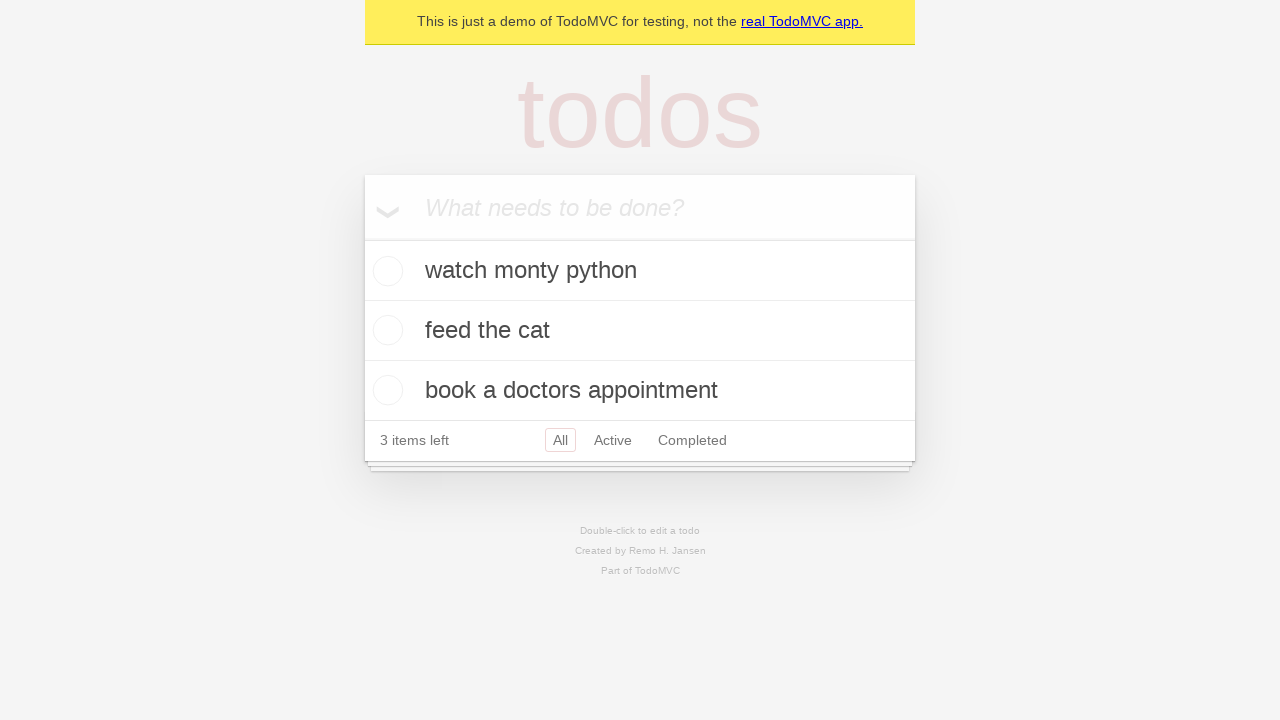

Clicked Active filter link at (613, 440) on internal:role=link[name="Active"i]
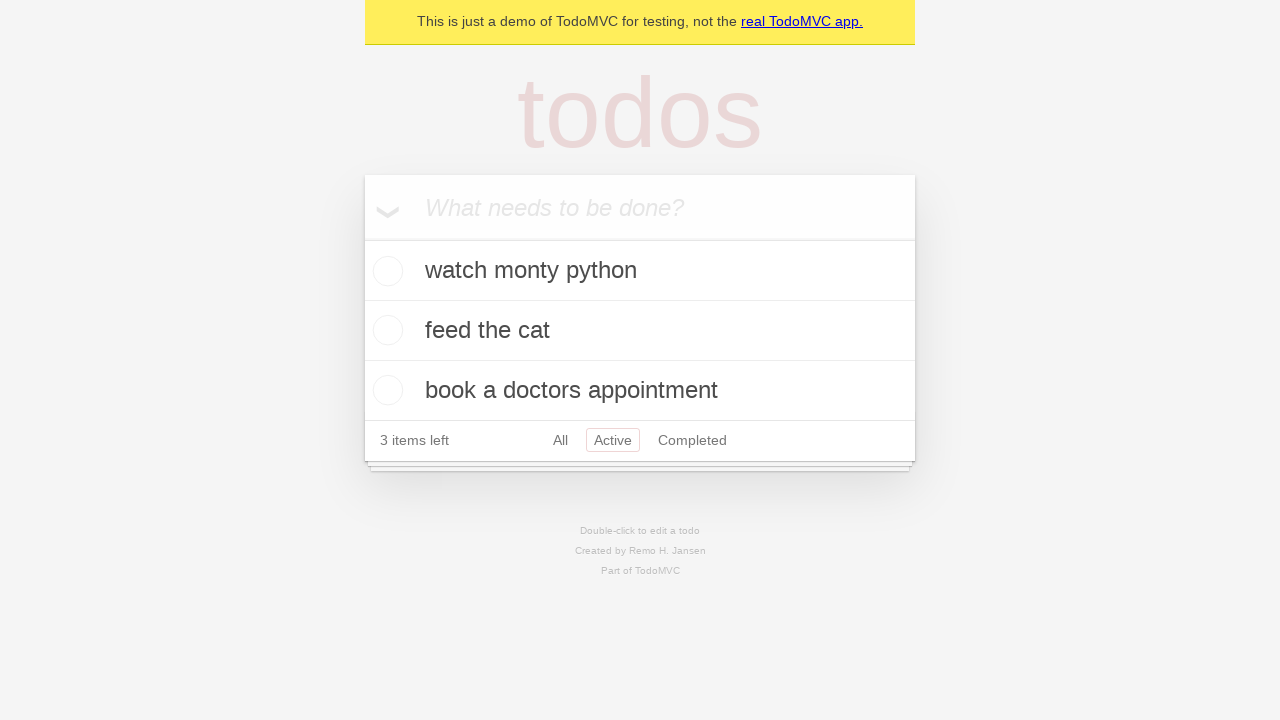

Clicked Completed filter link at (692, 440) on internal:role=link[name="Completed"i]
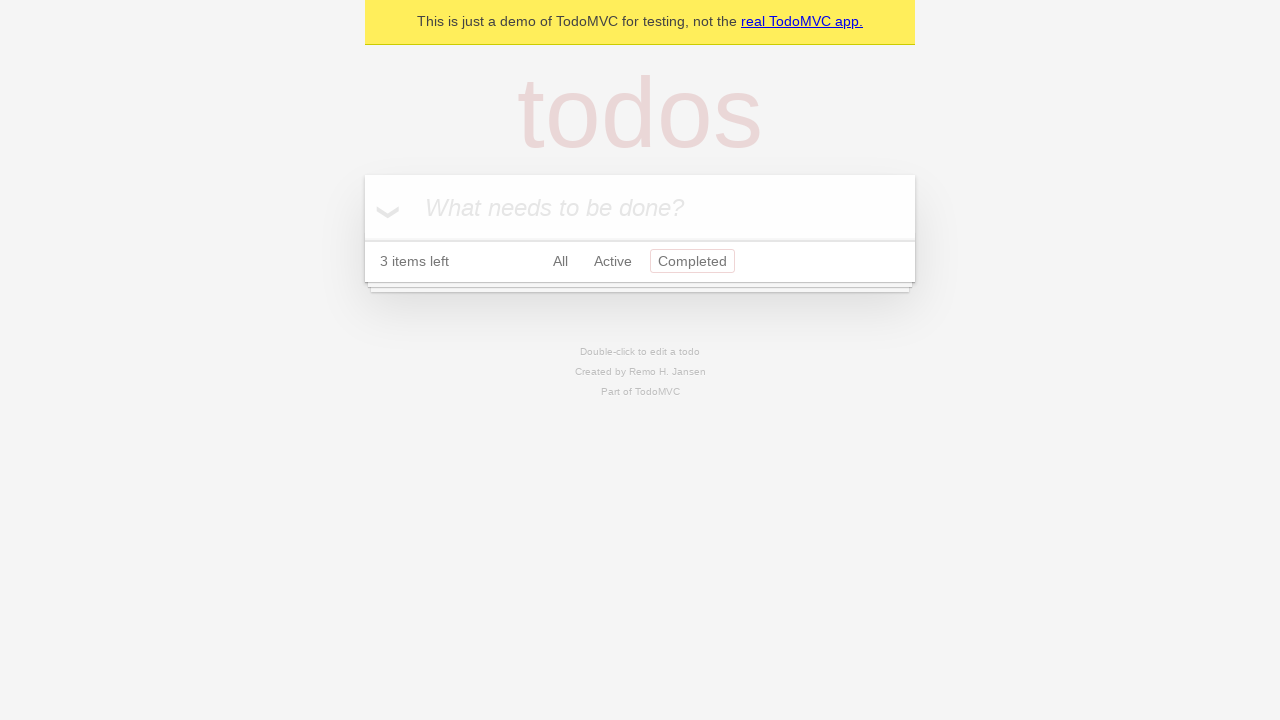

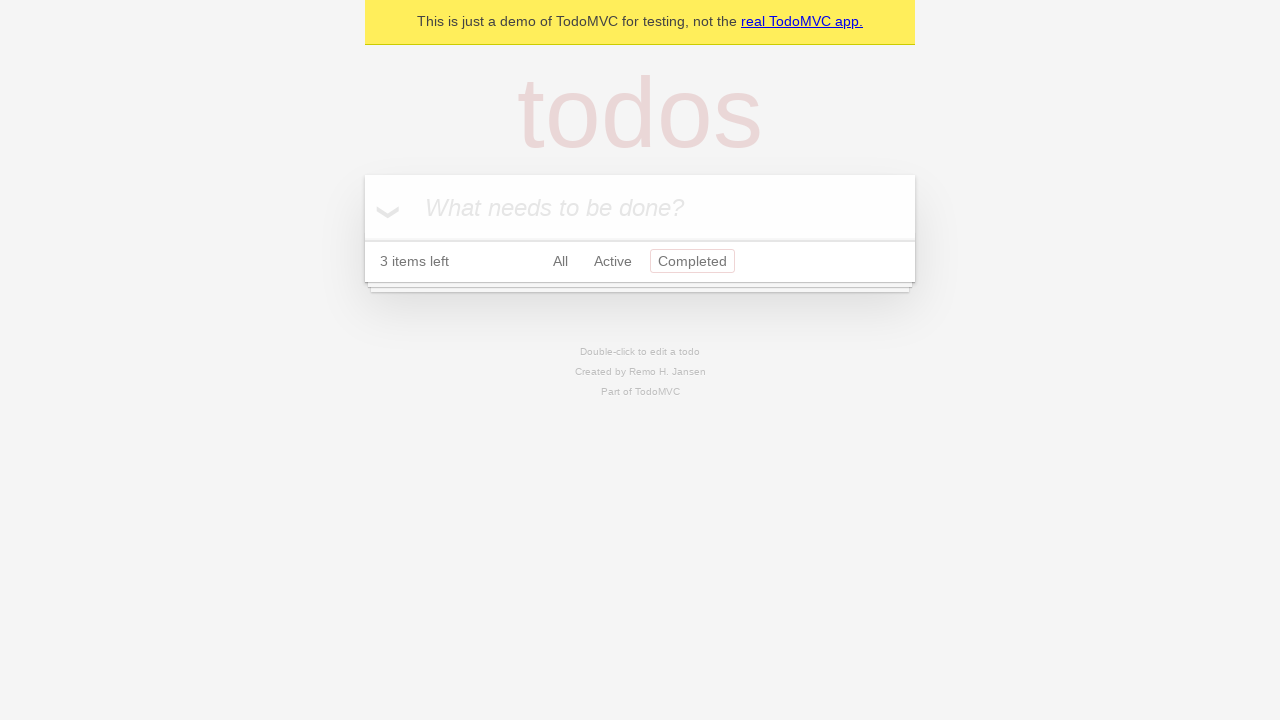